Tests adding specific grocery items (Cucumber, Broccoli, Beetroot) to cart on a practice e-commerce site by iterating through products and clicking add to cart buttons for matching items

Starting URL: https://rahulshettyacademy.com/seleniumPractise/#/

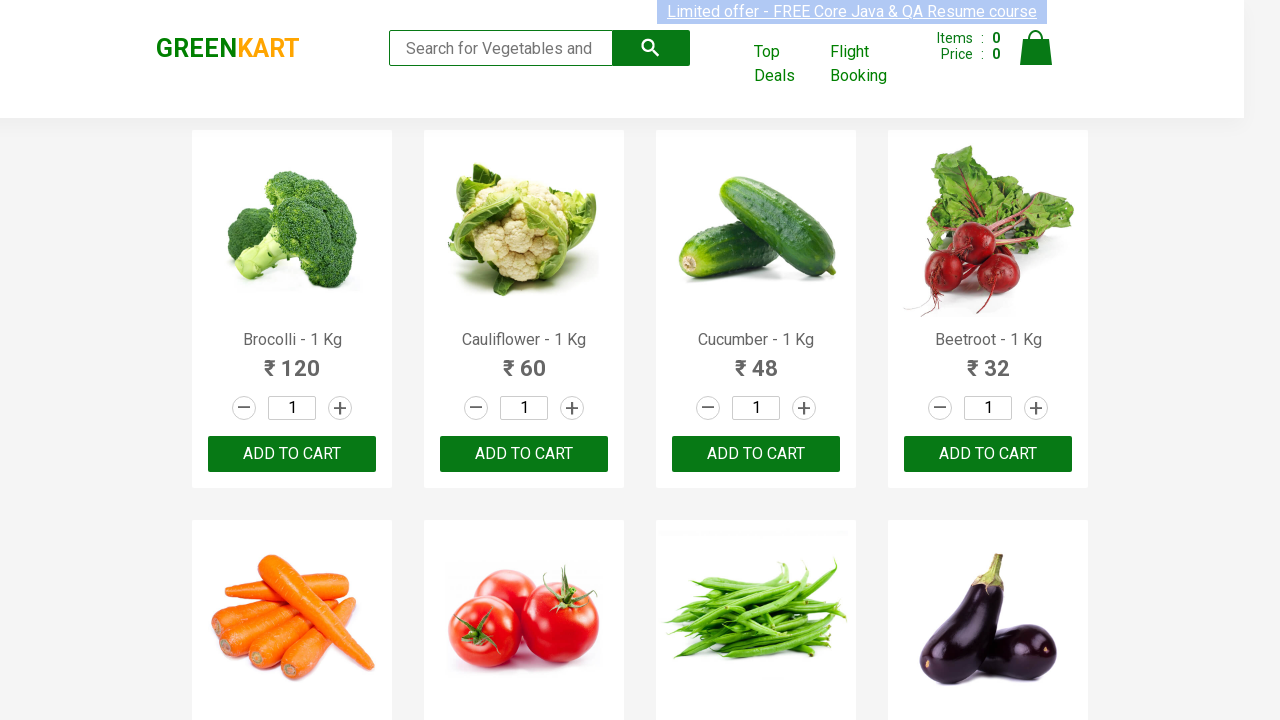

Navigated to practice e-commerce site
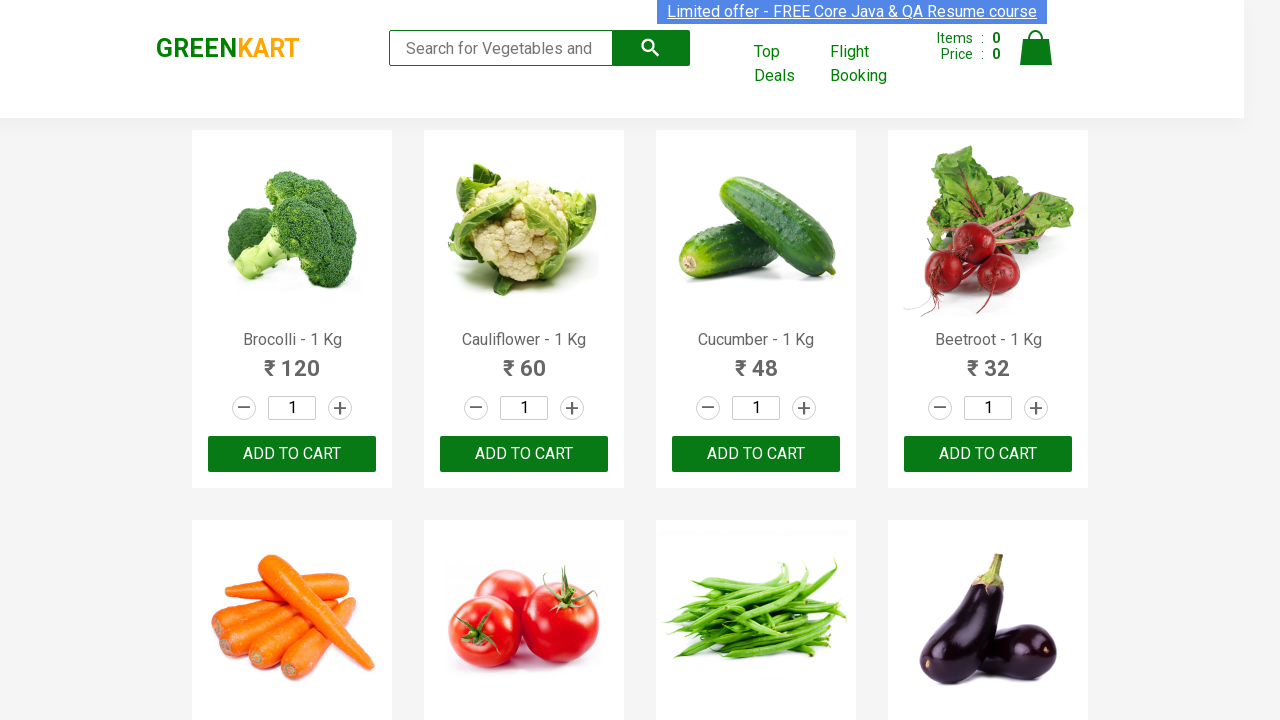

Products loaded on page
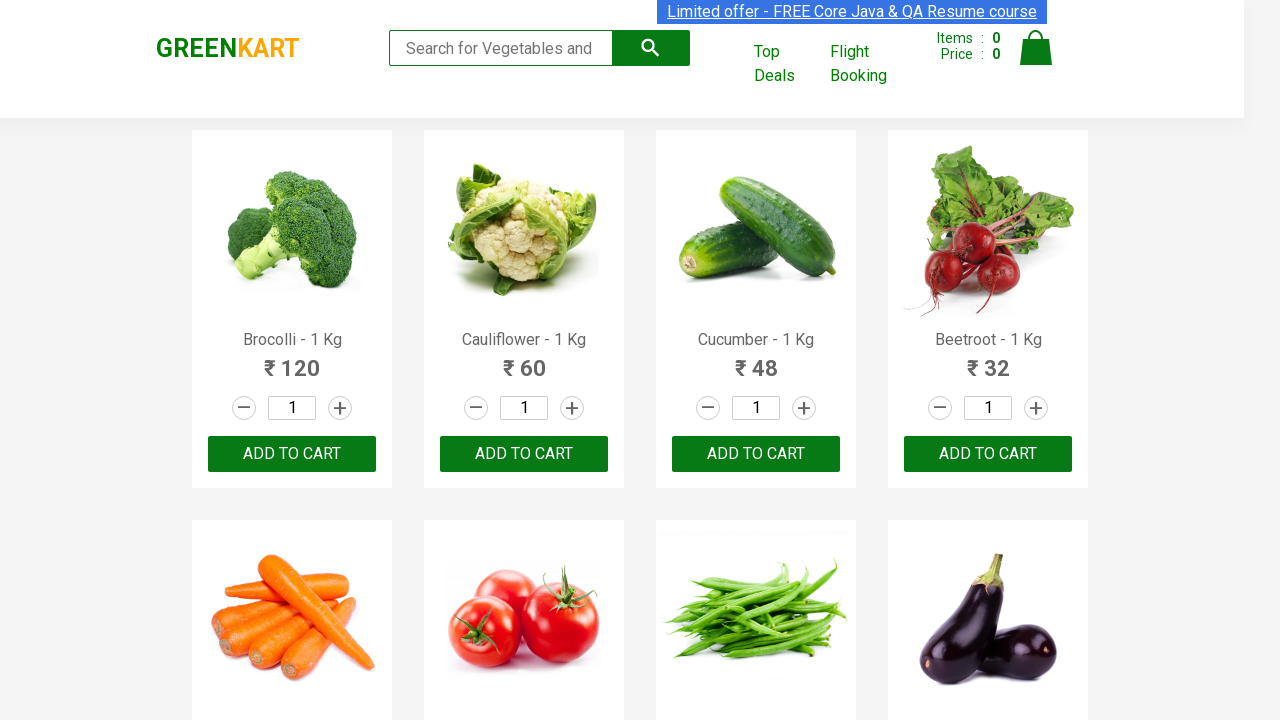

Retrieved all product elements
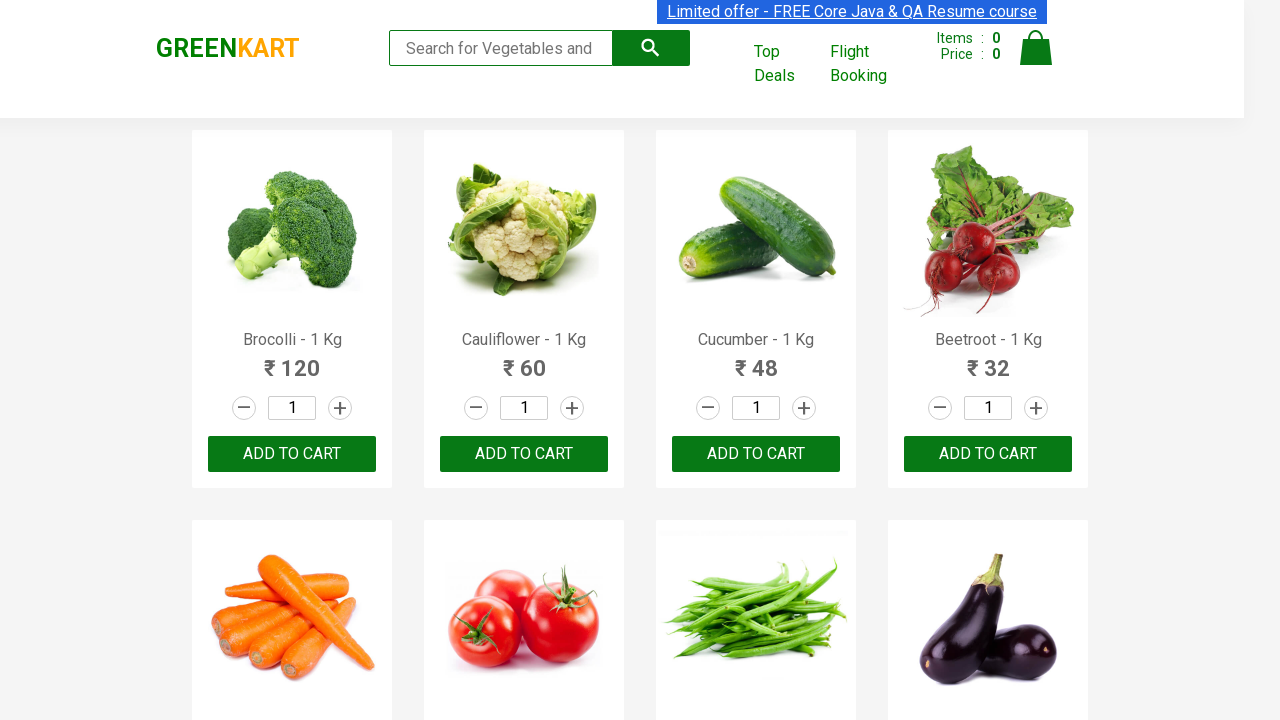

Added 'Brocolli' to cart (1 of 3 items) at (292, 454) on xpath=//div[@class='product-action']/button >> nth=0
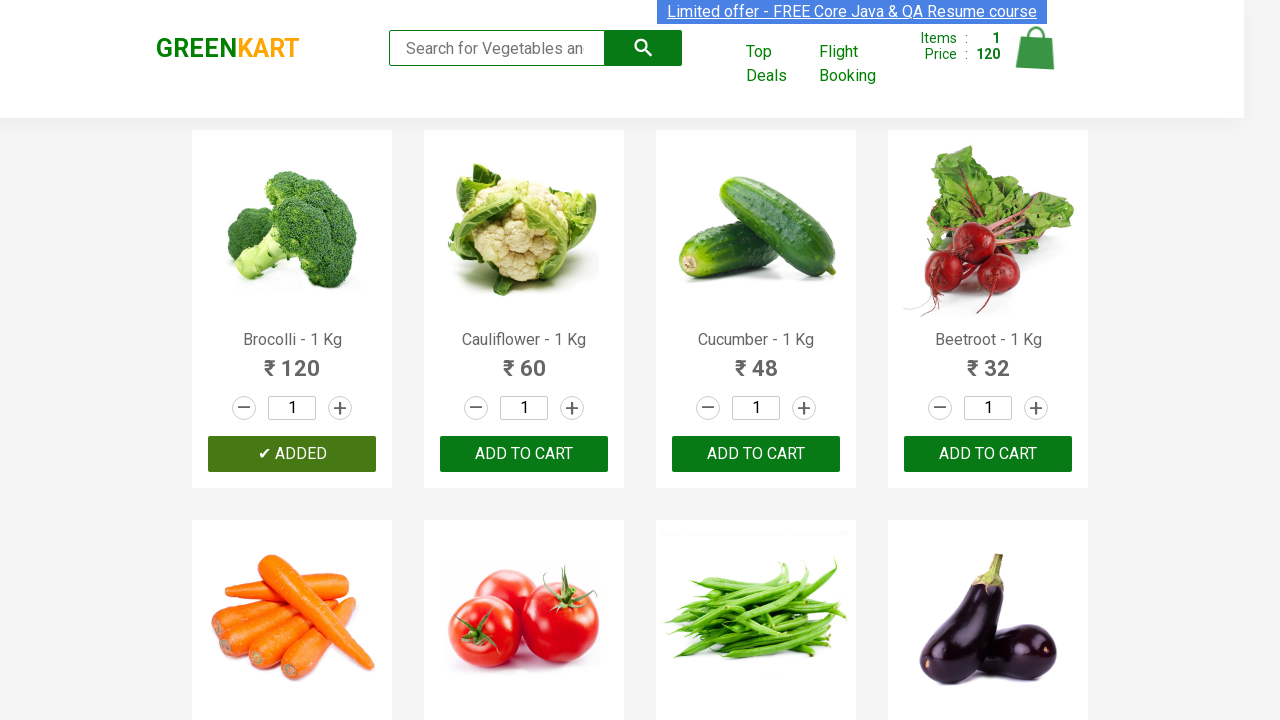

Added 'Cucumber' to cart (2 of 3 items) at (756, 454) on xpath=//div[@class='product-action']/button >> nth=2
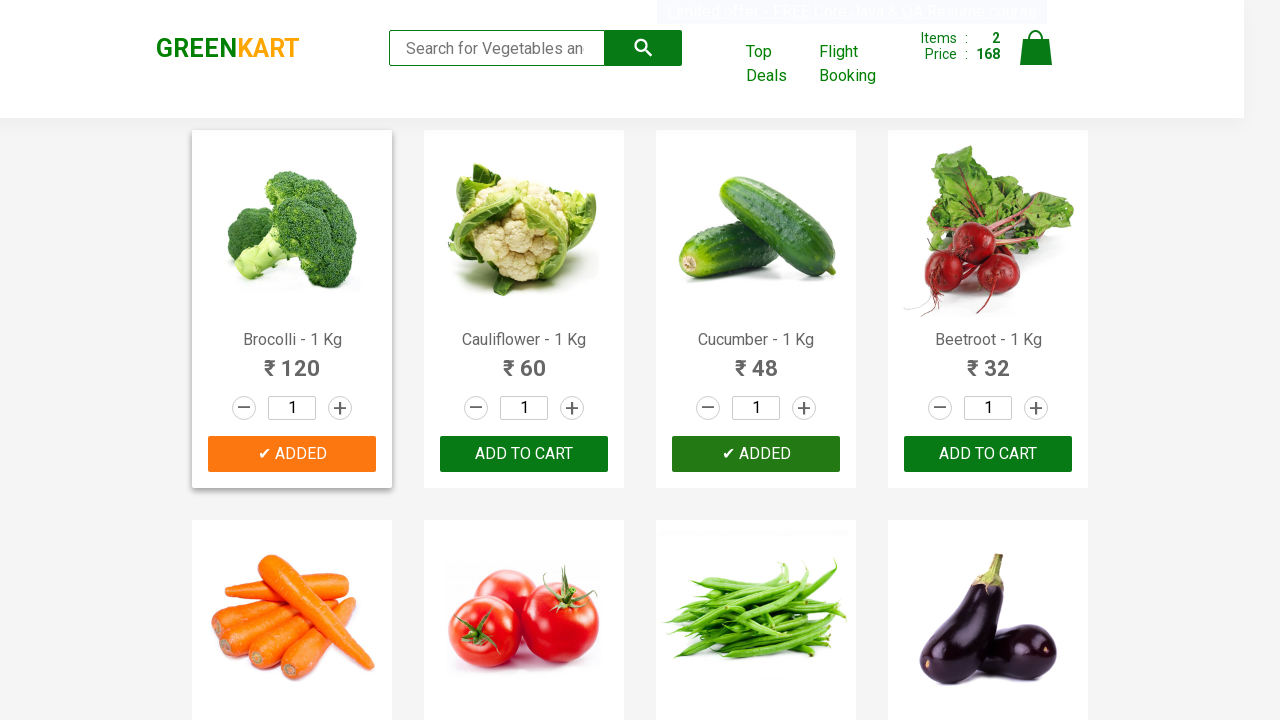

Added 'Beetroot' to cart (3 of 3 items) at (988, 454) on xpath=//div[@class='product-action']/button >> nth=3
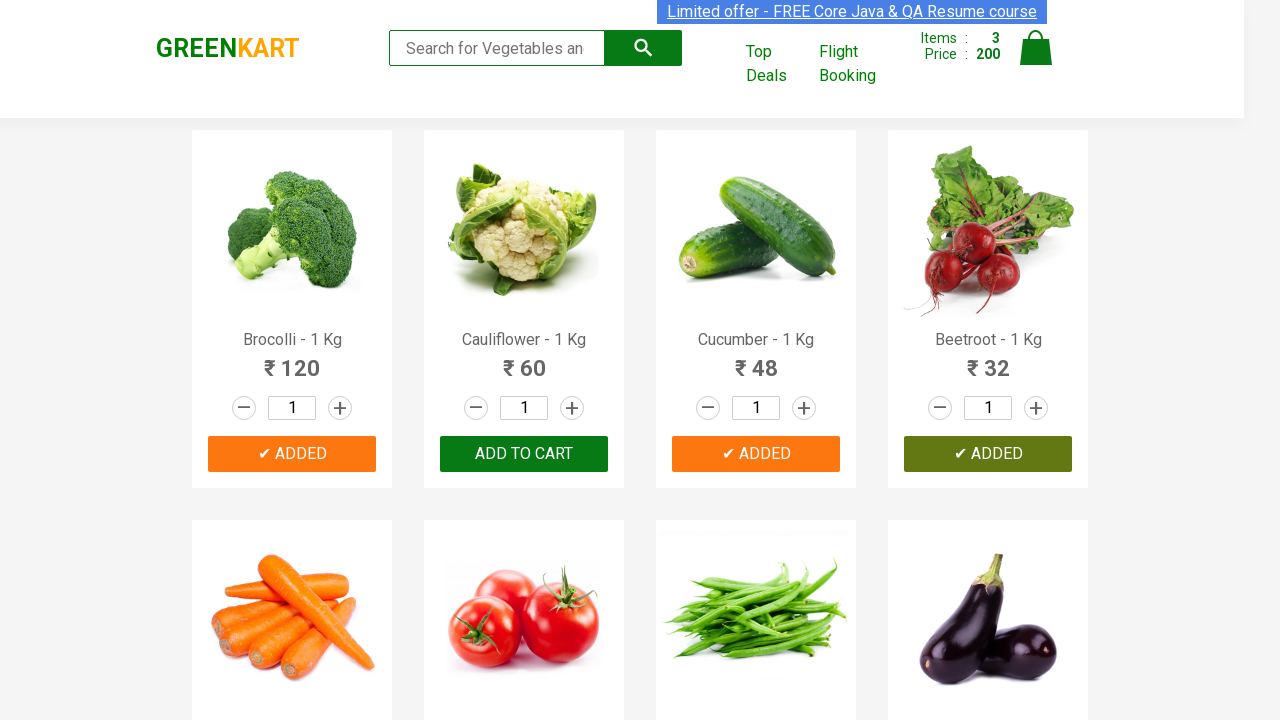

All required items added to cart - test complete
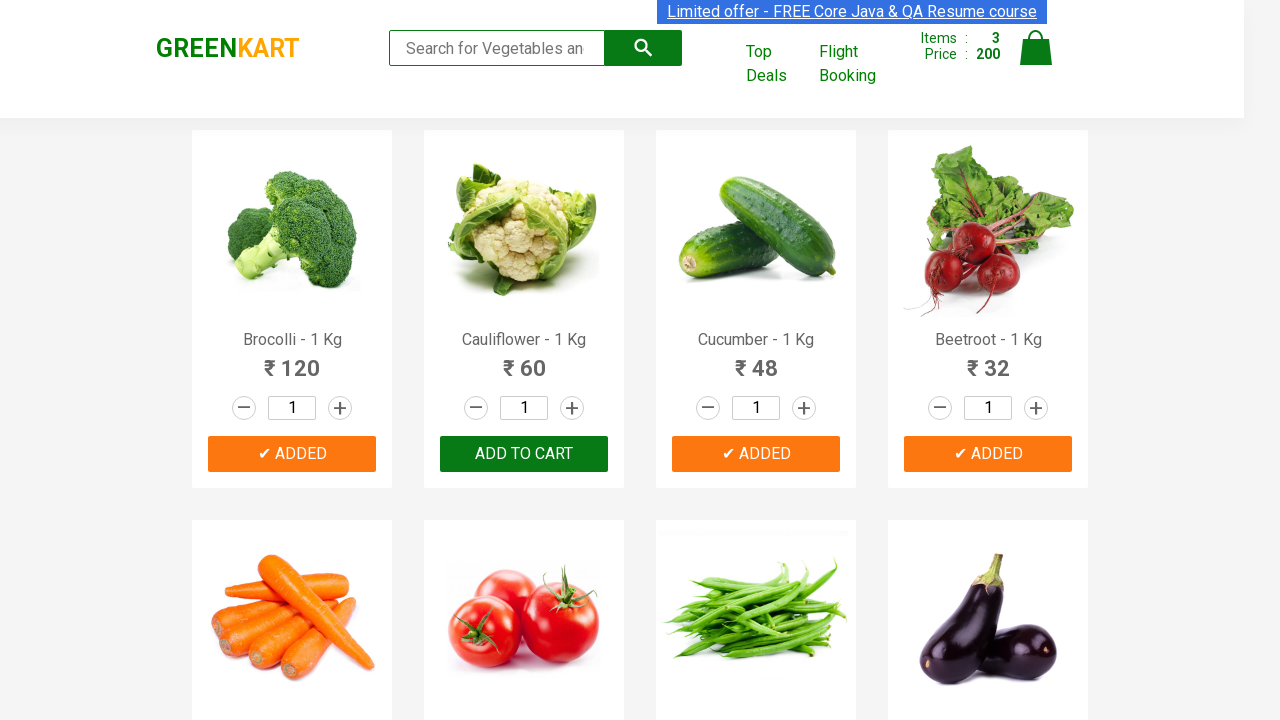

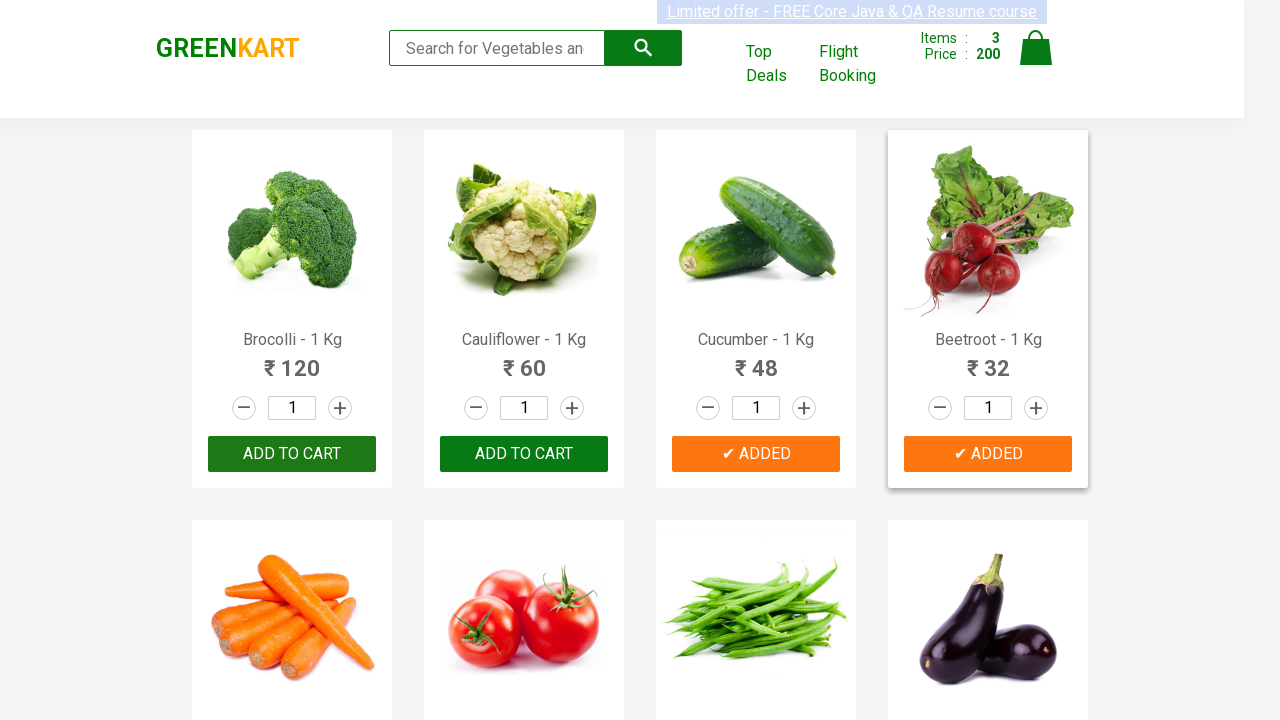